Tests table interaction by scrolling to the table and verifying its presence

Starting URL: https://codenboxautomationlab.com/practice/

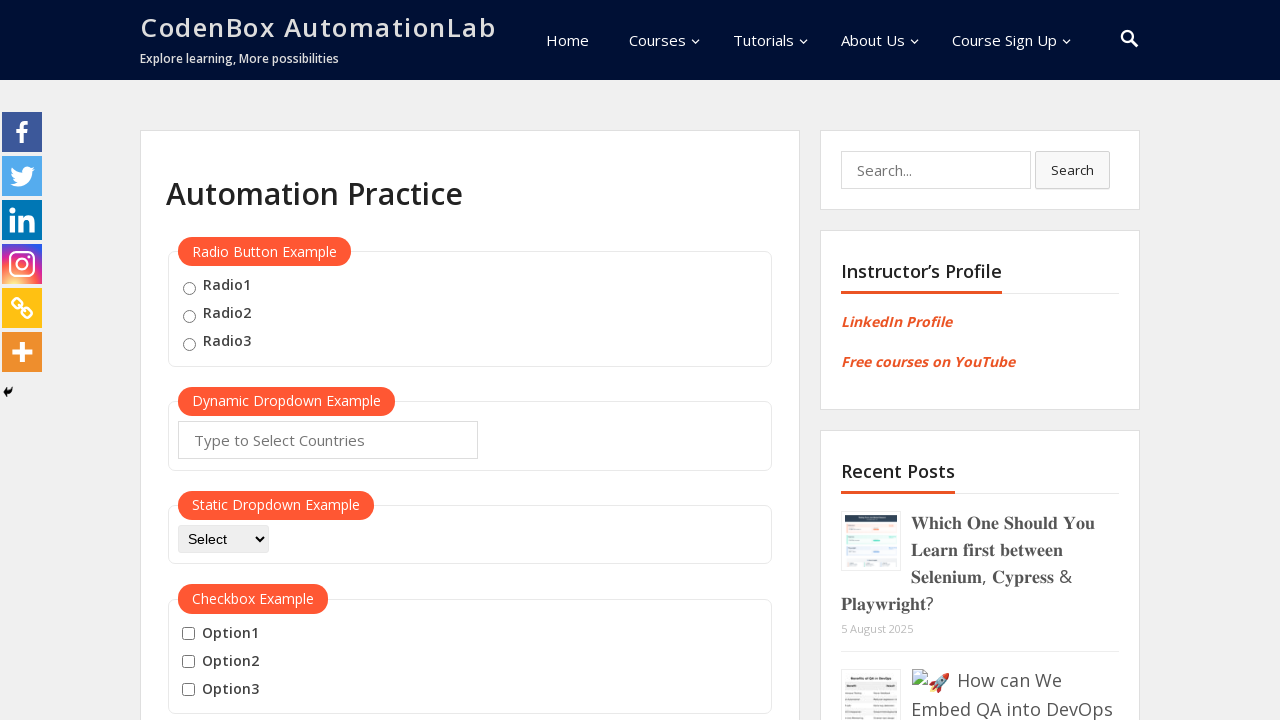

Scrolled page to table section (1600px down)
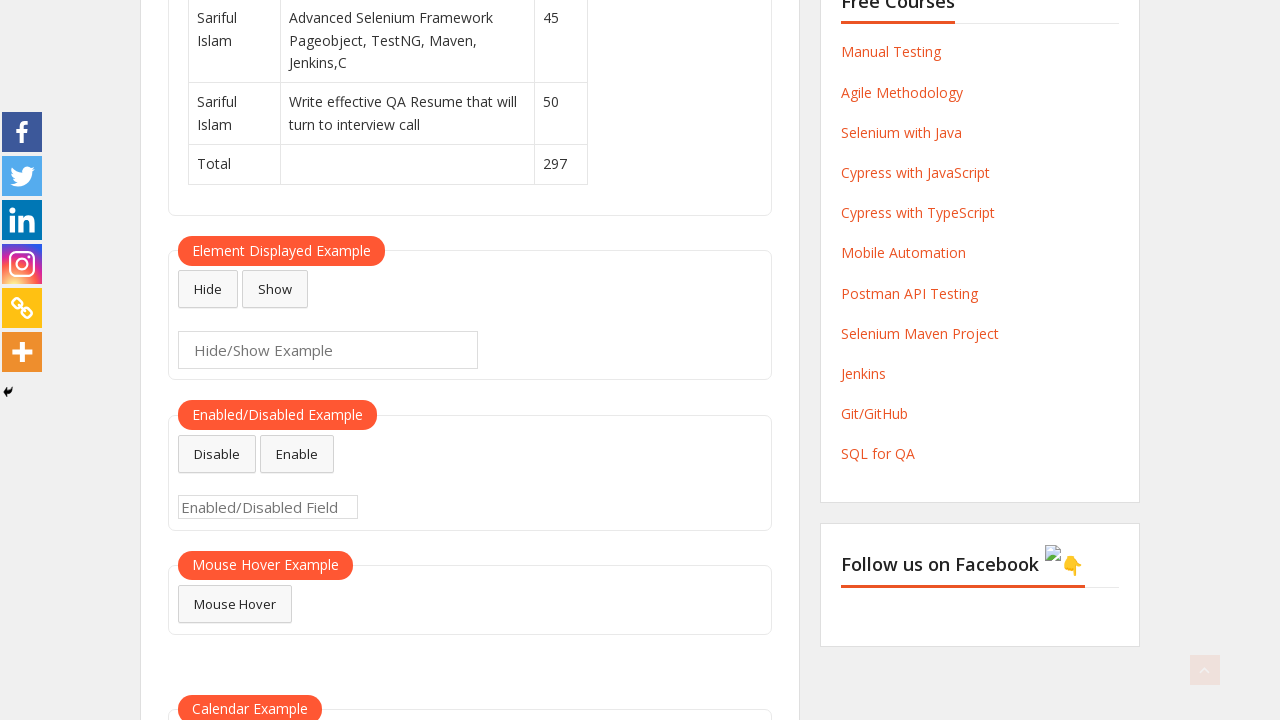

Table with id 'product' is now visible
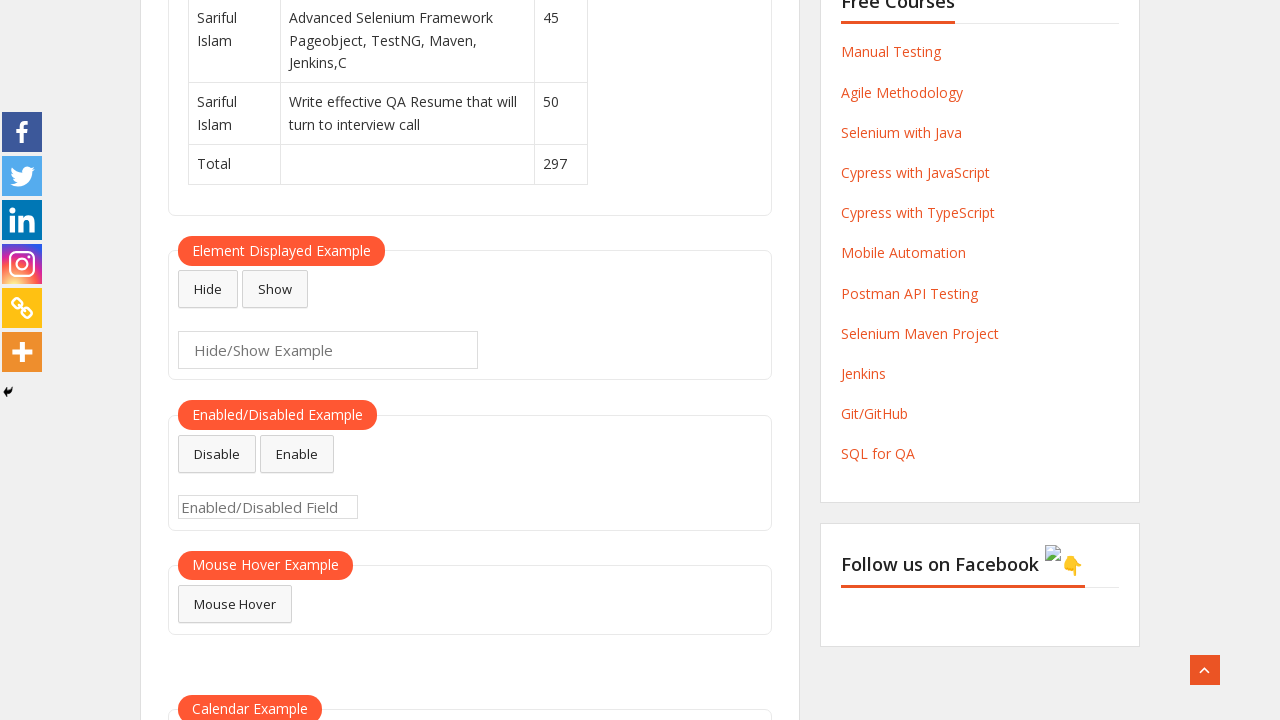

Table headers (th elements) are present in the product table
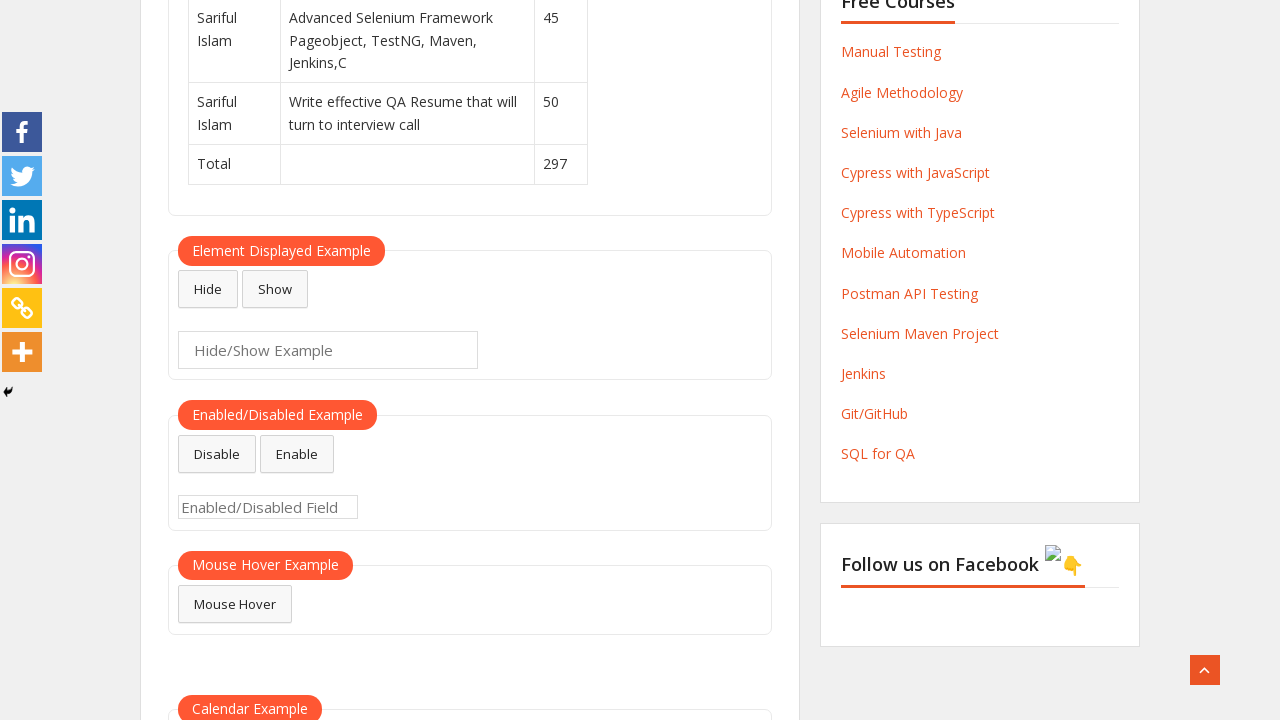

Table data cells (td elements) are present in the product table
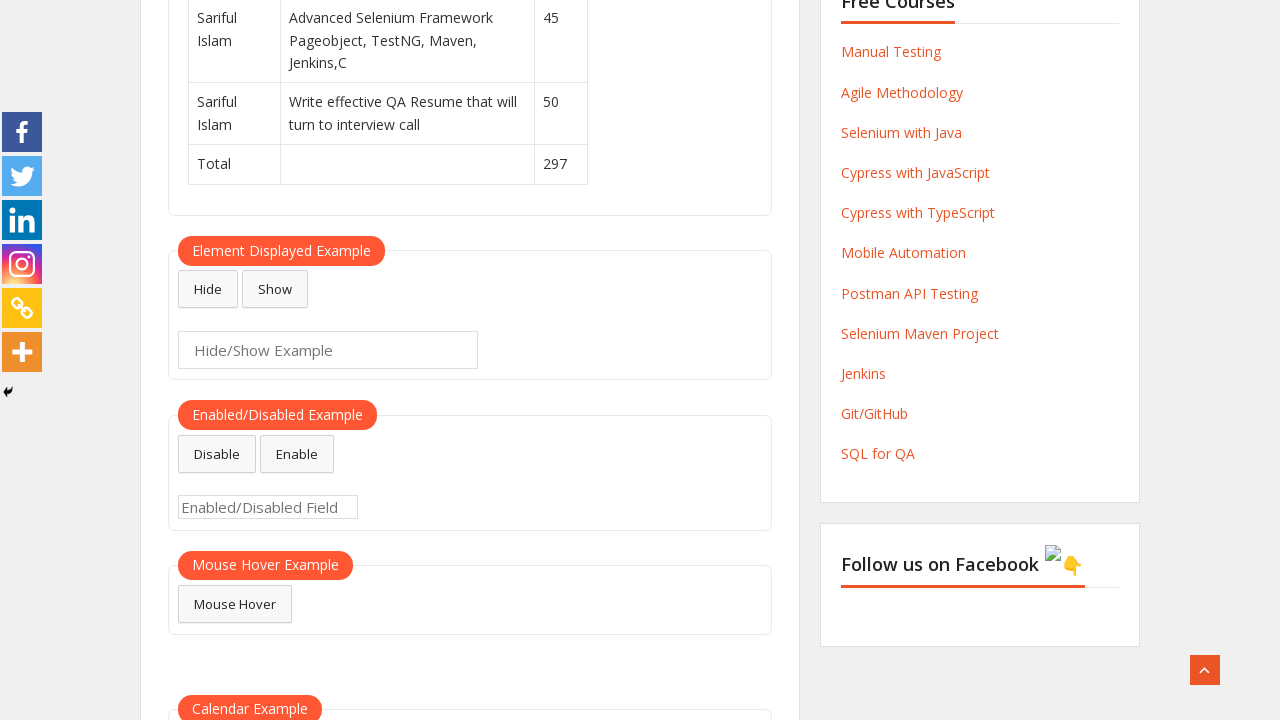

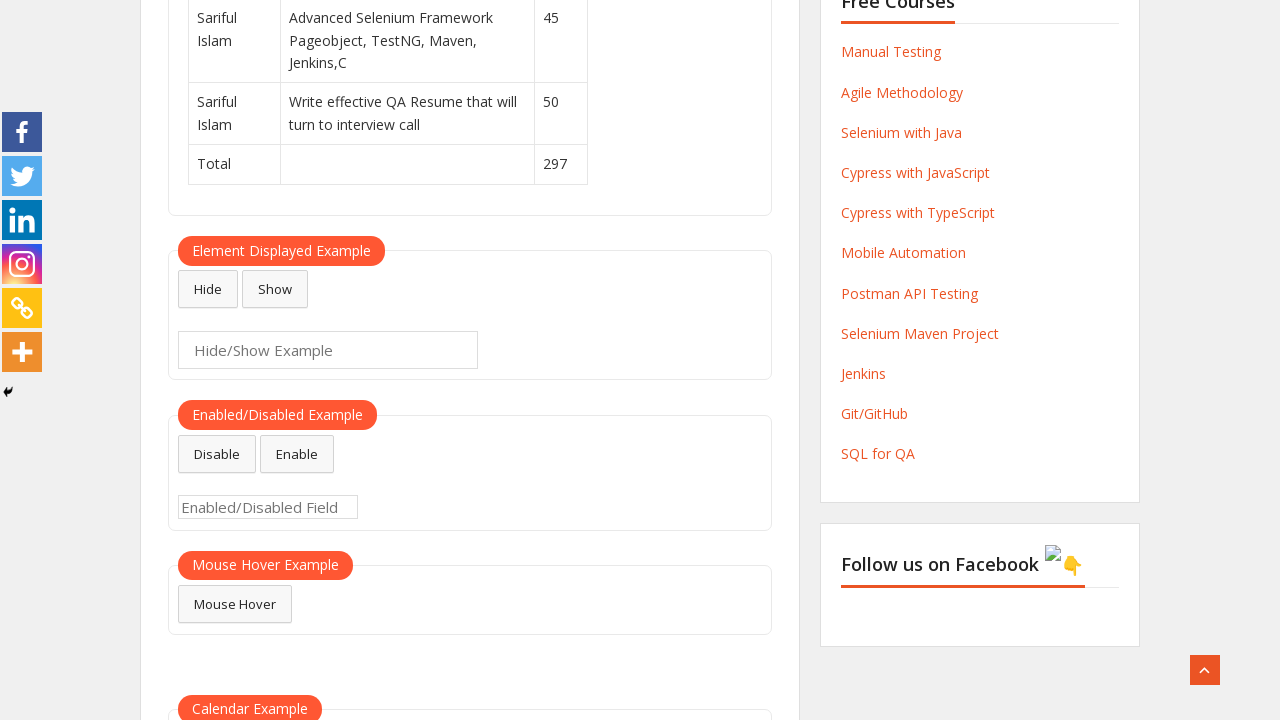